Tests dropdown functionality on a flight booking practice page by selecting origin and destination airports, clicking on round trip option to verify it enables a section, then clicking one-way trip option

Starting URL: https://rahulshettyacademy.com/dropdownsPractise/

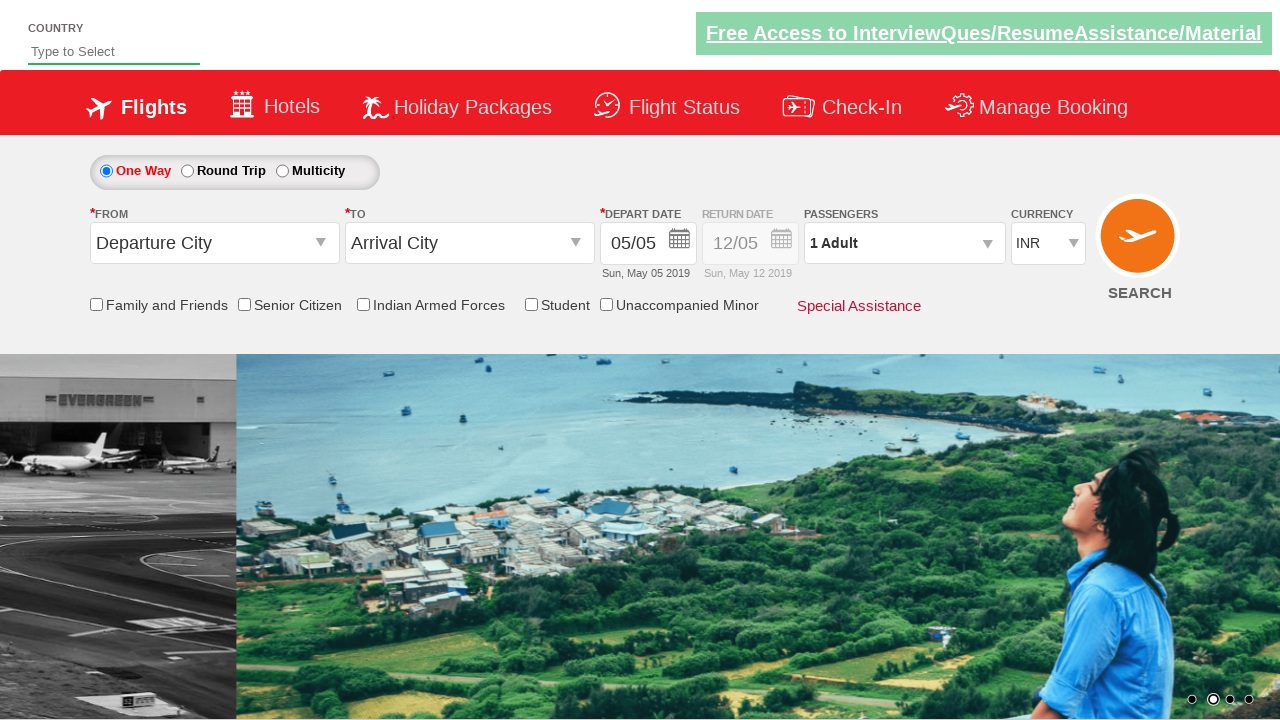

Clicked origin station dropdown at (214, 243) on #ctl00_mainContent_ddl_originStation1_CTXT
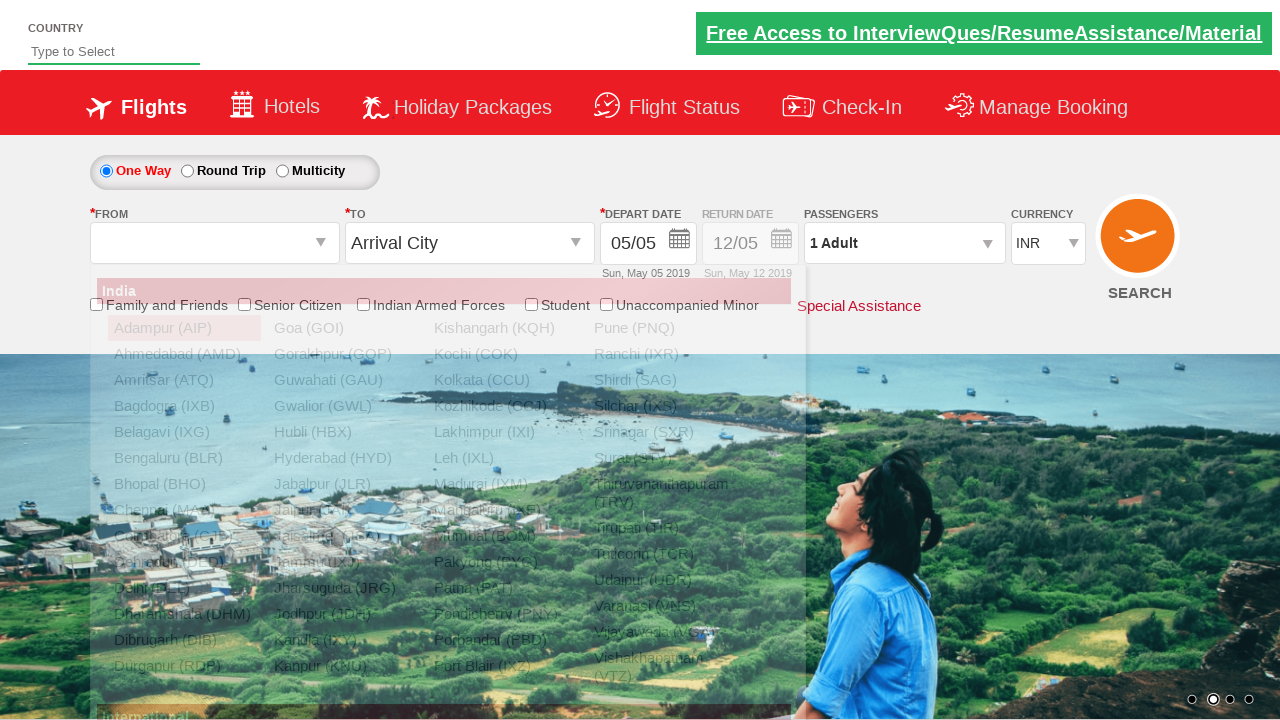

Selected Bangalore (BLR) as origin airport at (184, 458) on xpath=//div[@id='glsctl00_mainContent_ddl_originStation1_CTNR']//a[@value='BLR']
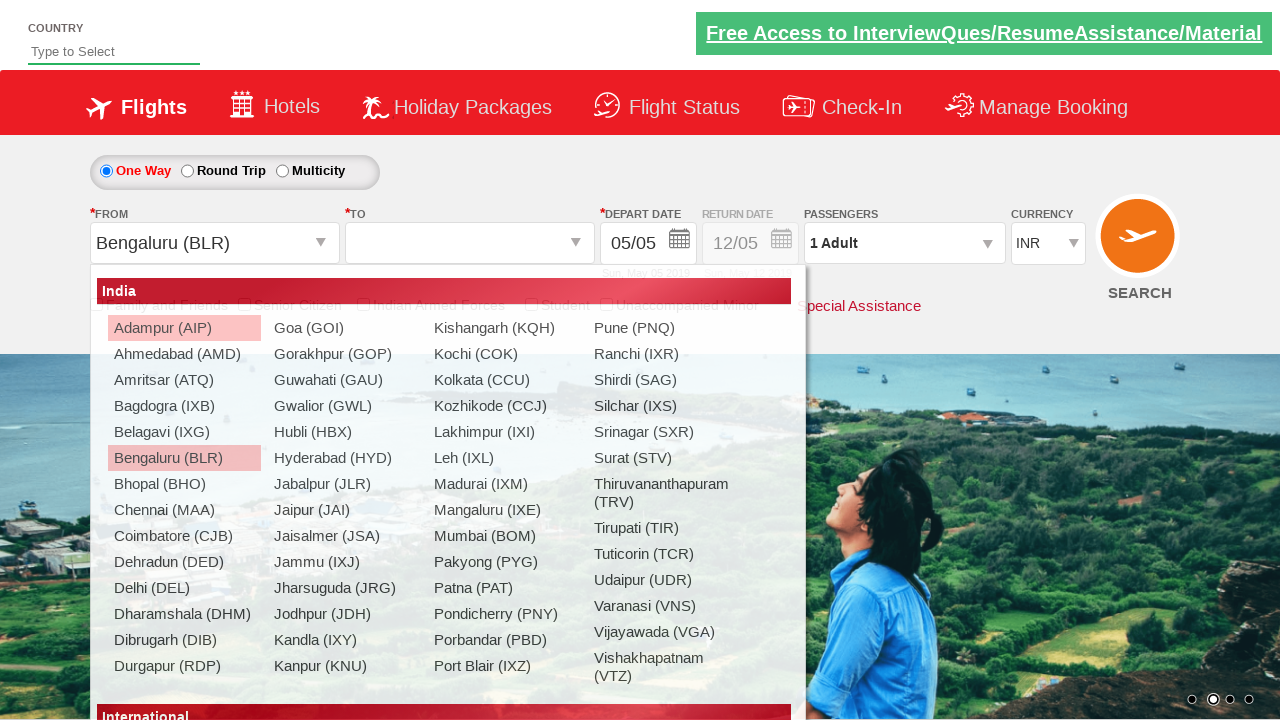

Waited for destination dropdown to be ready
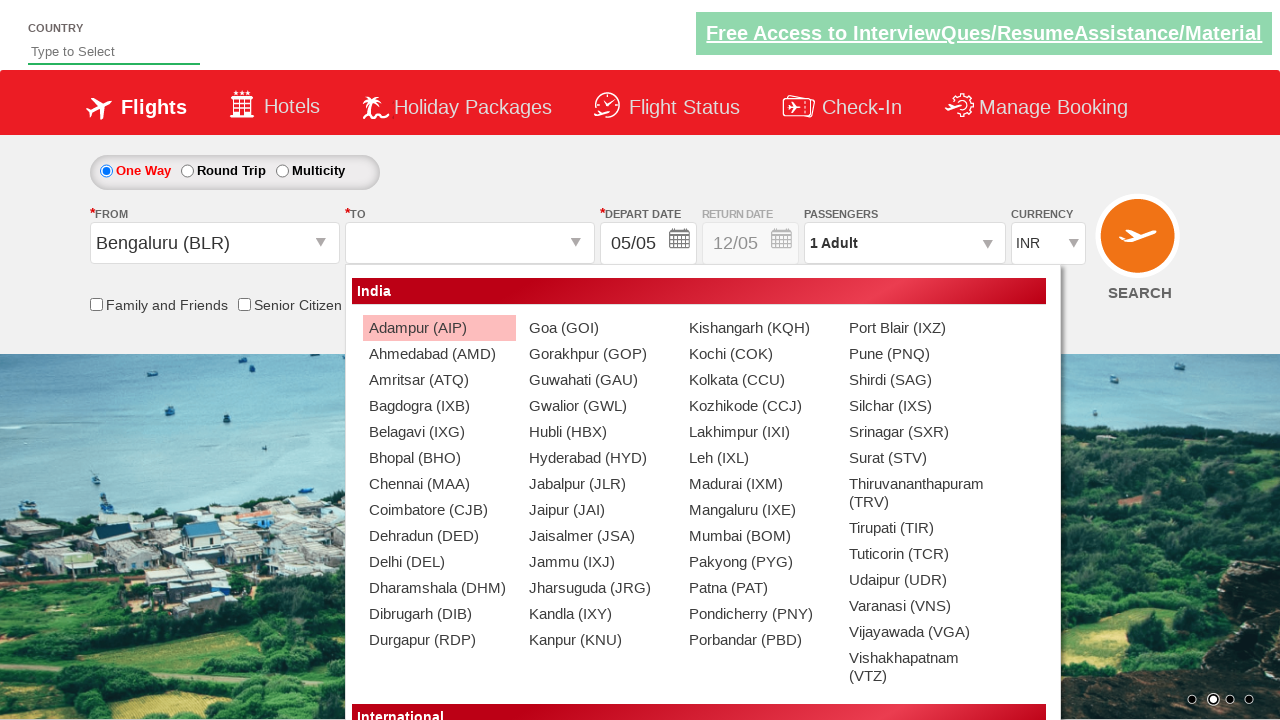

Selected Chennai (MAA) as destination airport at (439, 484) on xpath=//div[@id='glsctl00_mainContent_ddl_destinationStation1_CTNR']//a[@value='
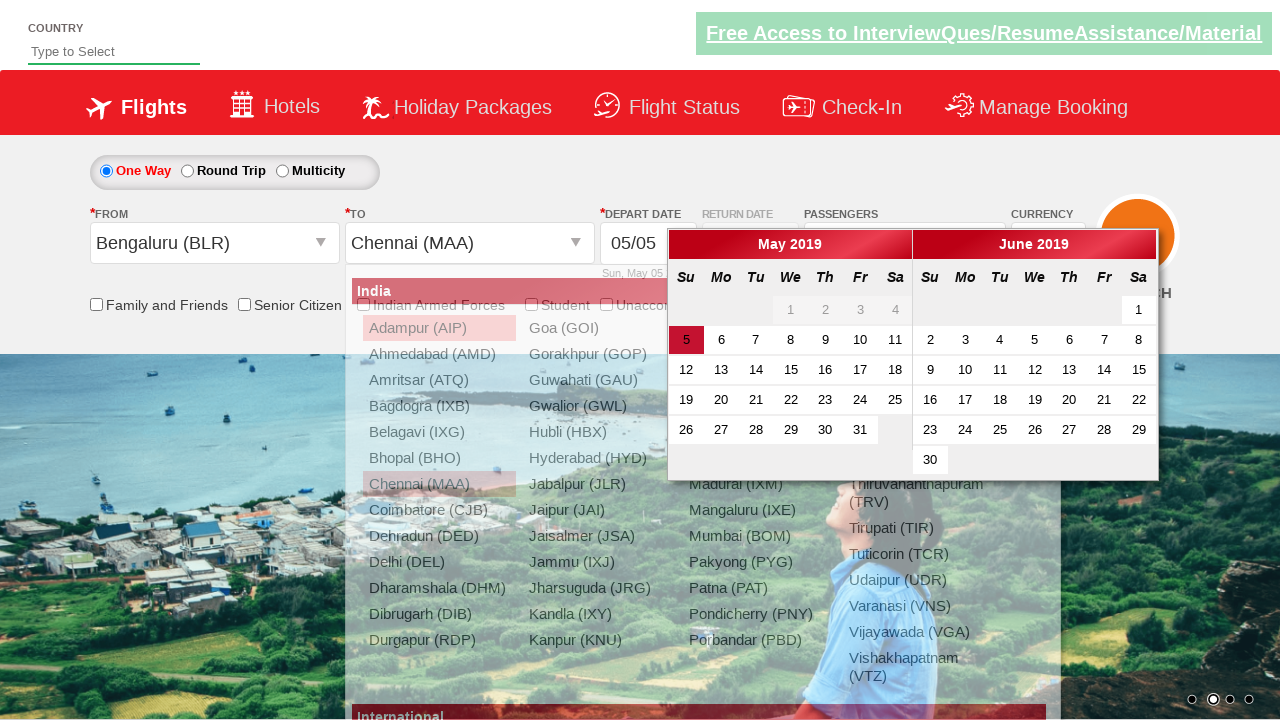

Clicked Round Trip radio button at (187, 171) on #ctl00_mainContent_rbtnl_Trip_1
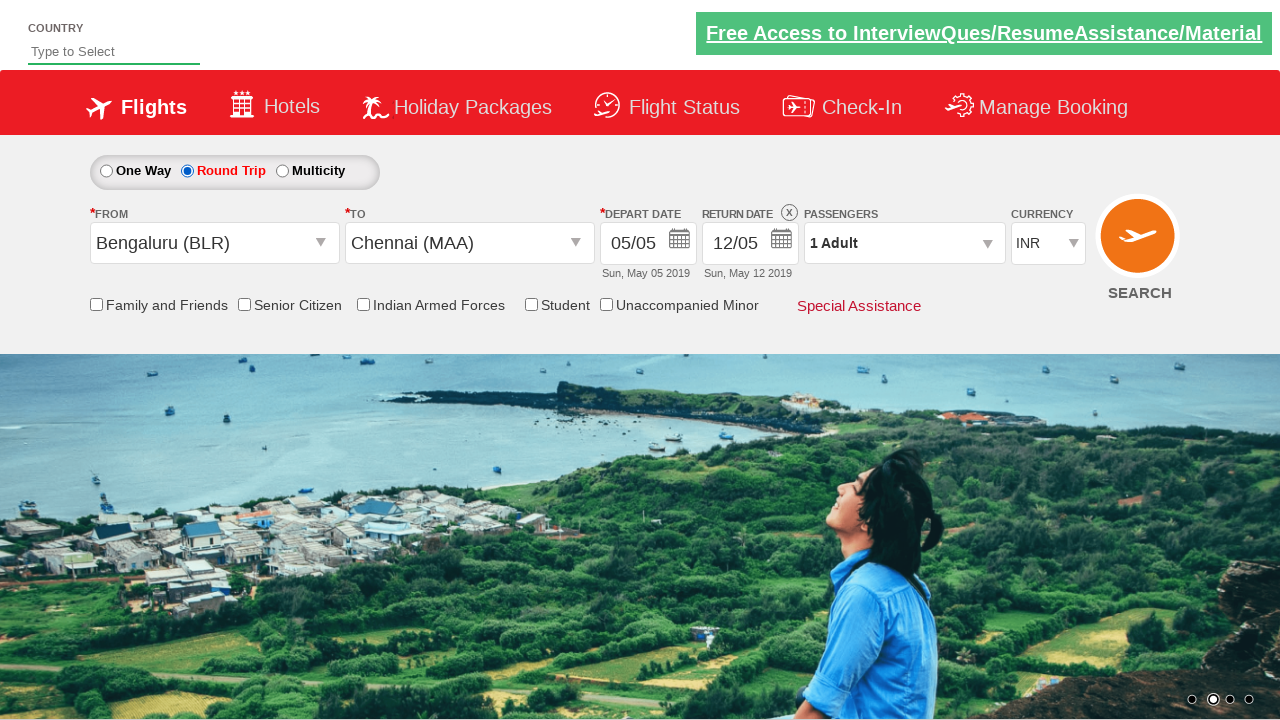

Retrieved Div1 style attribute to verify round trip section
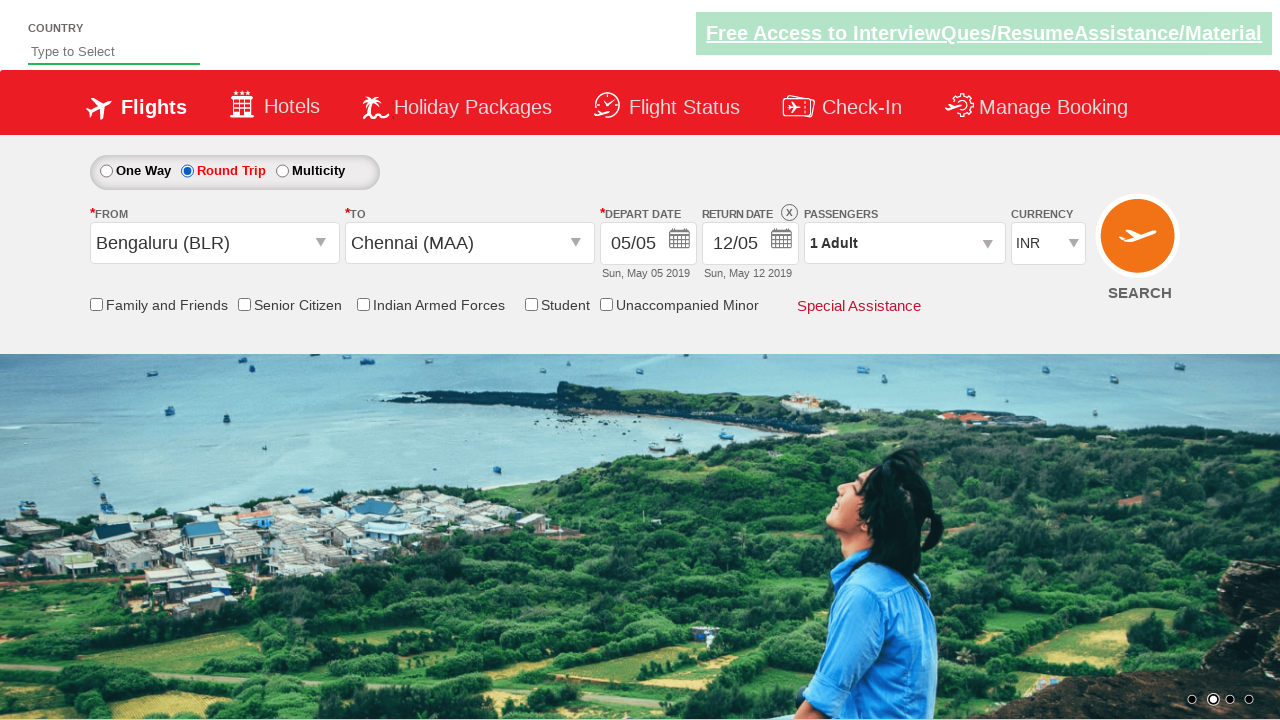

Verified round trip section is enabled
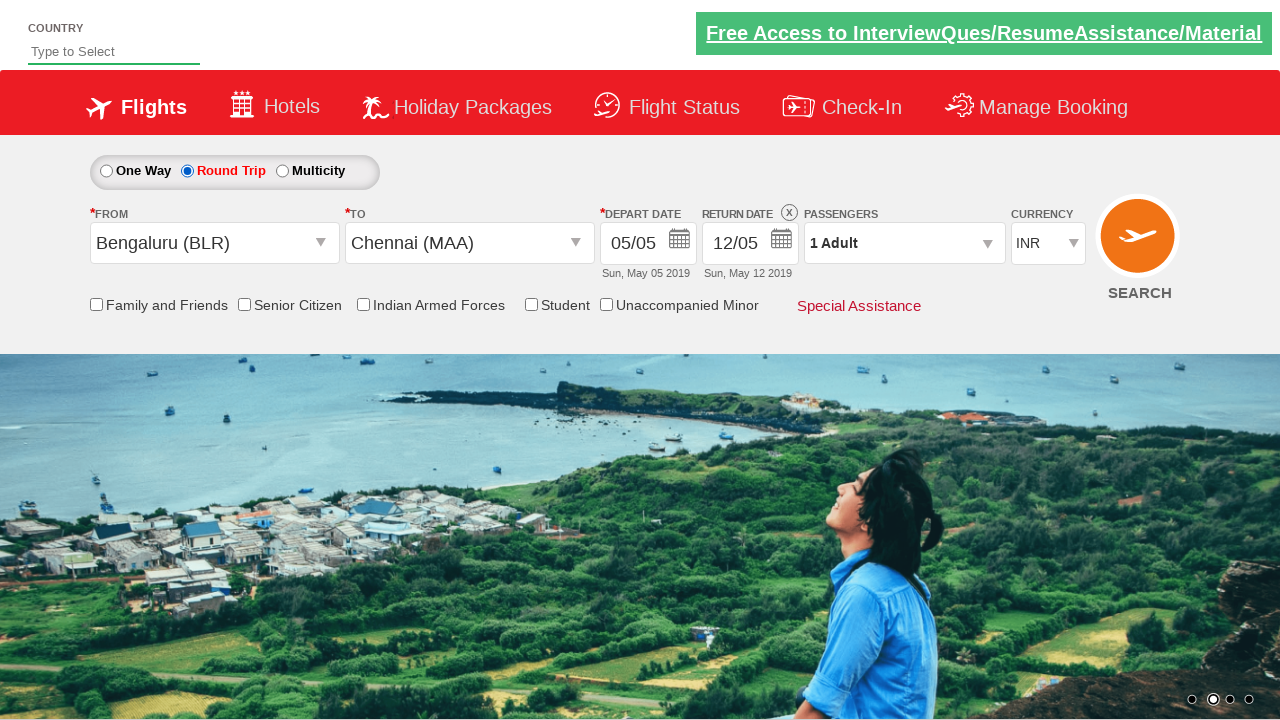

Clicked One Way radio button at (106, 171) on #ctl00_mainContent_rbtnl_Trip_0
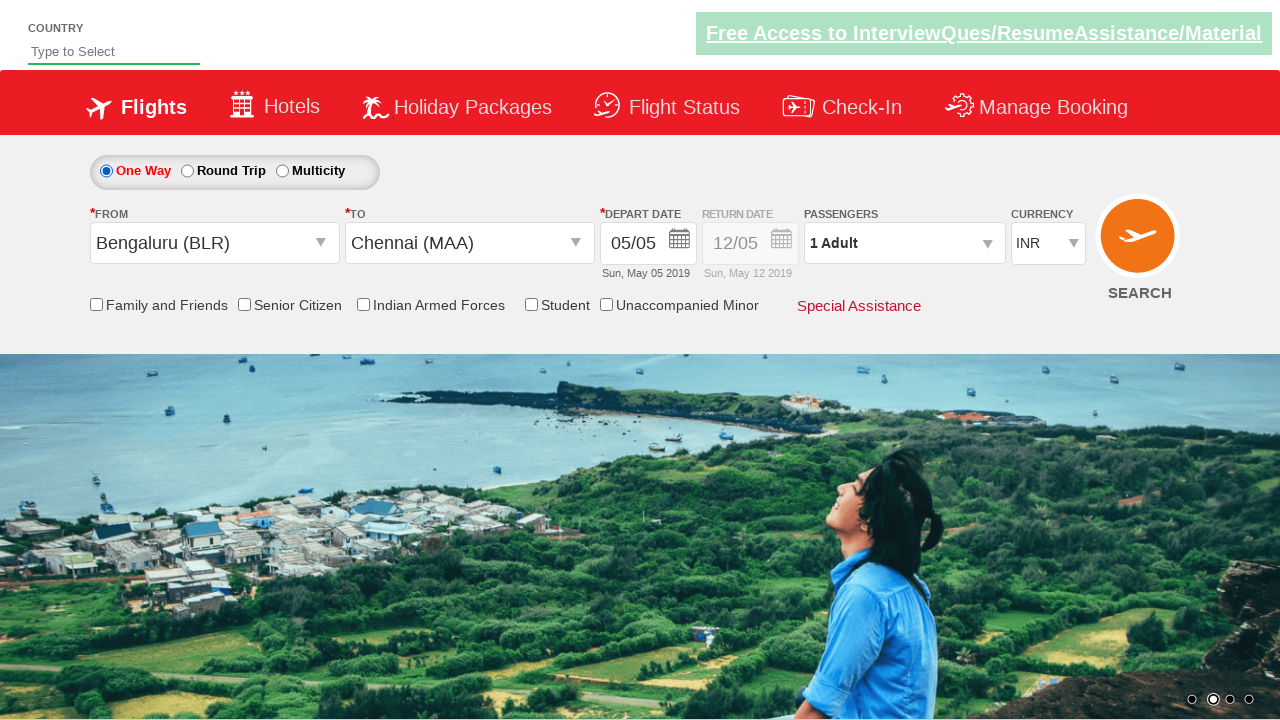

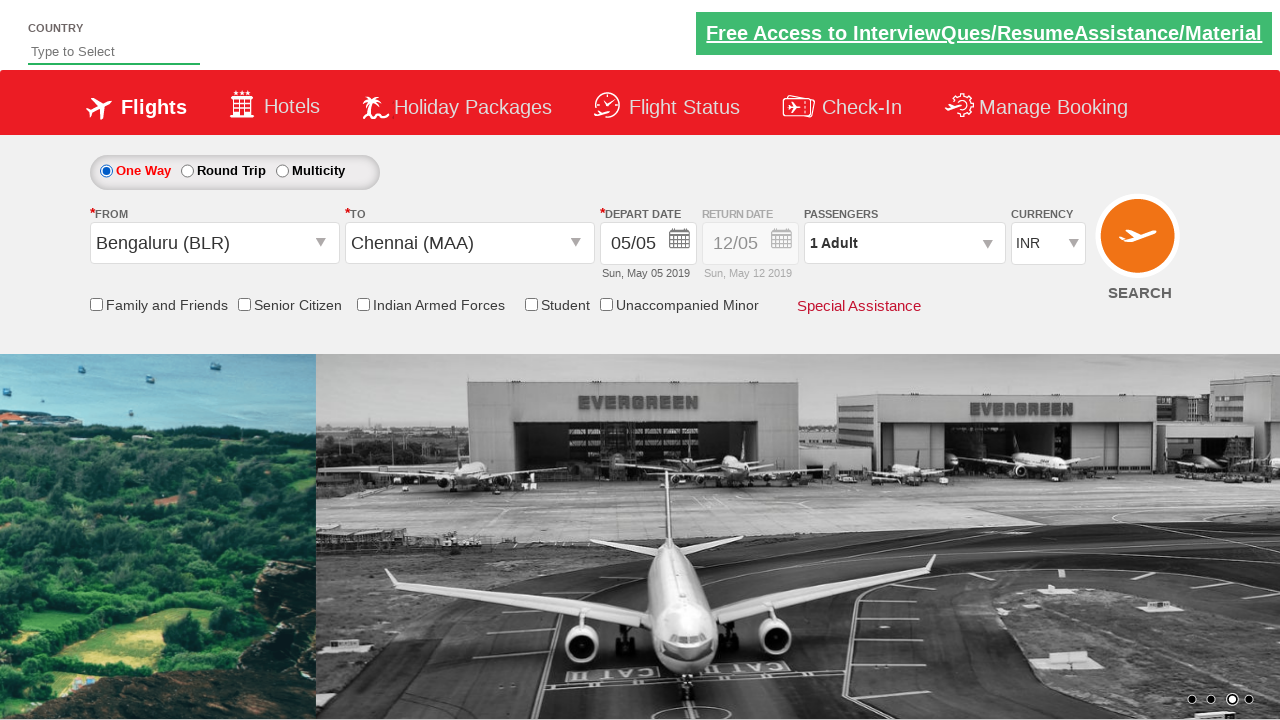